Tests radio button interactions including selecting favorite browser, toggling unselectable radio buttons, finding default selections, and checking age group selections

Starting URL: https://leafground.com/radio.xhtml

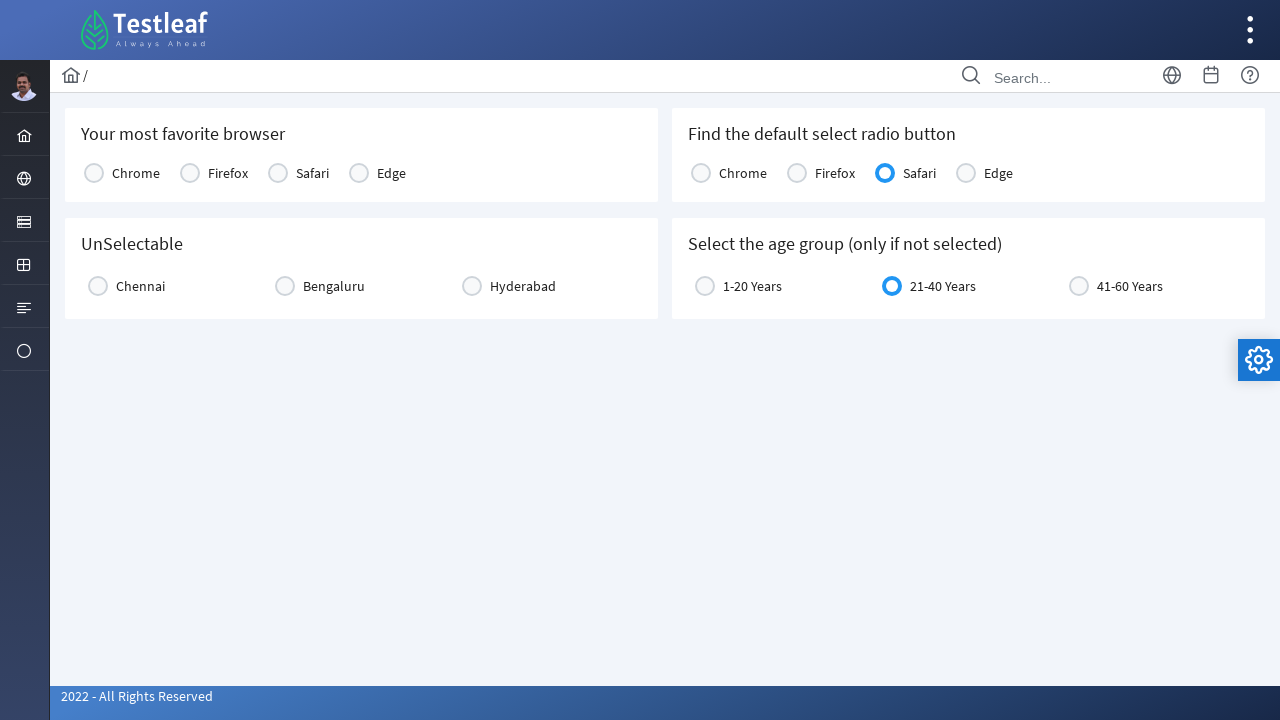

Clicked Safari radio button to select favorite browser at (359, 173) on xpath=//*[@id='j_idt87:console1']/tbody/tr/td[4]/div/div[2]/span
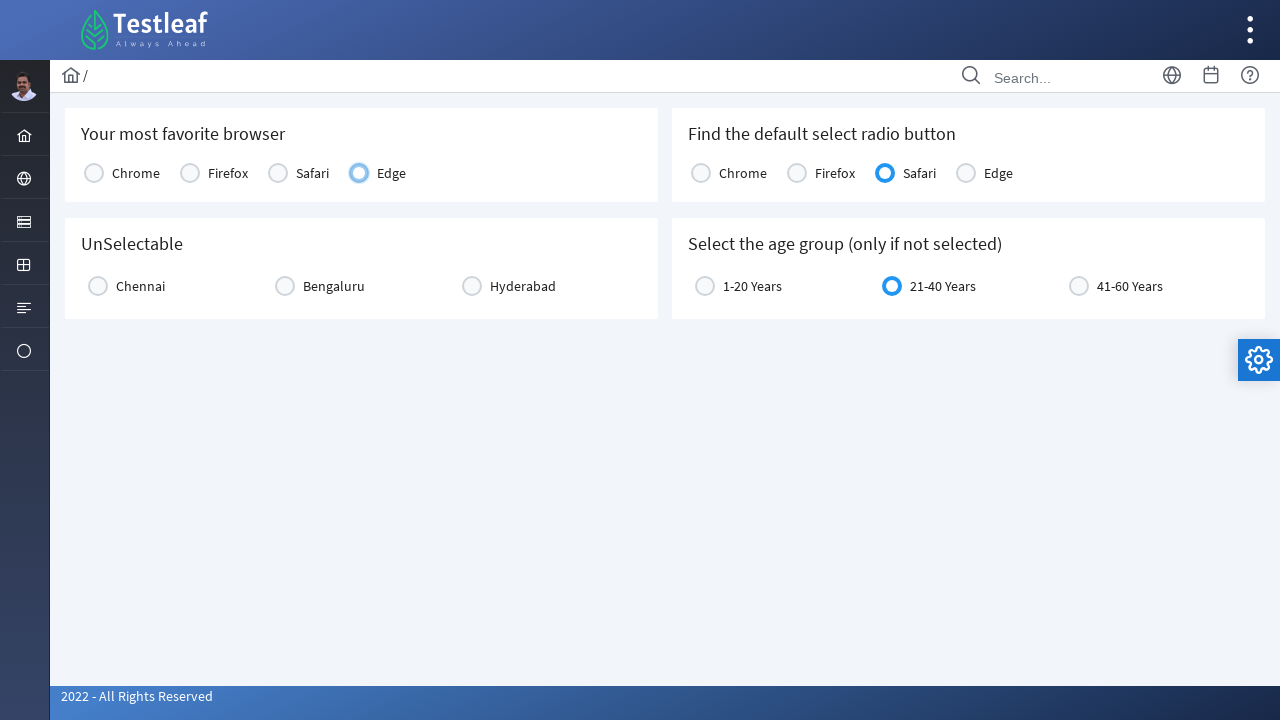

First click on Chennai radio button at (98, 286) on //*[contains(text(),'Chennai')]/../div/div[2]
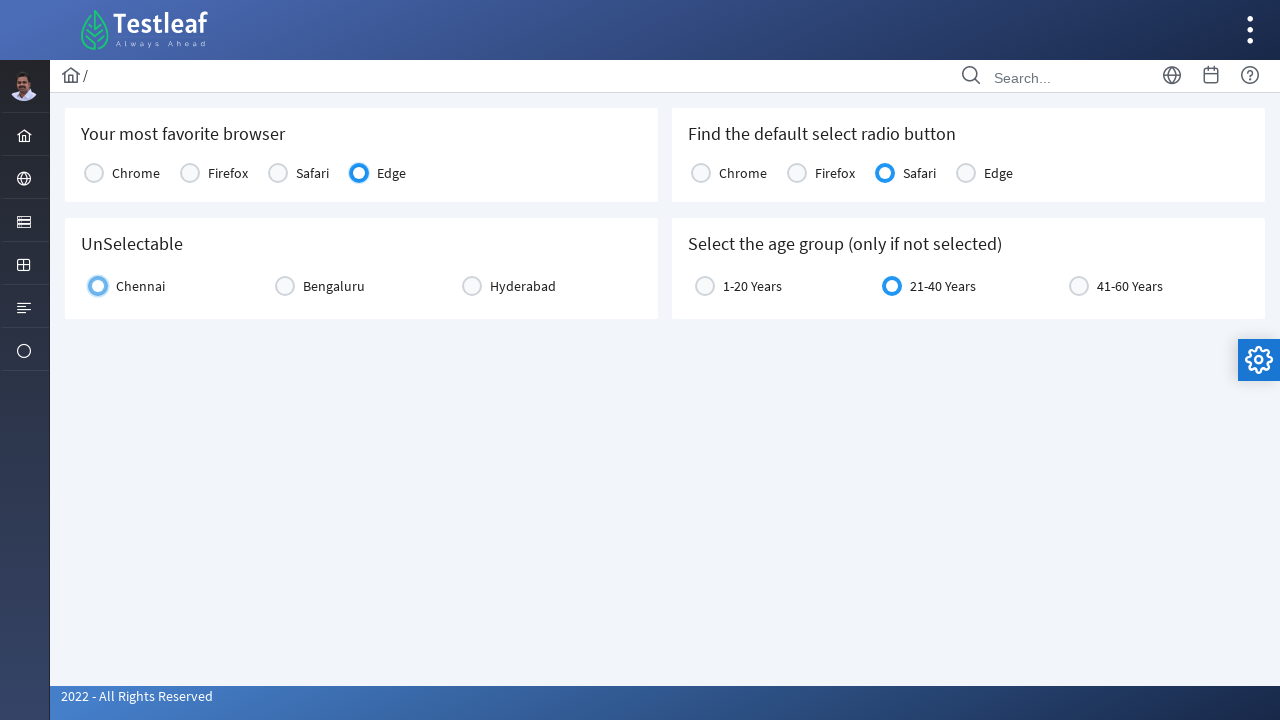

Second click on Chennai radio button to demonstrate unselectable behavior at (98, 286) on //*[contains(text(),'Chennai')]/../div/div[2]
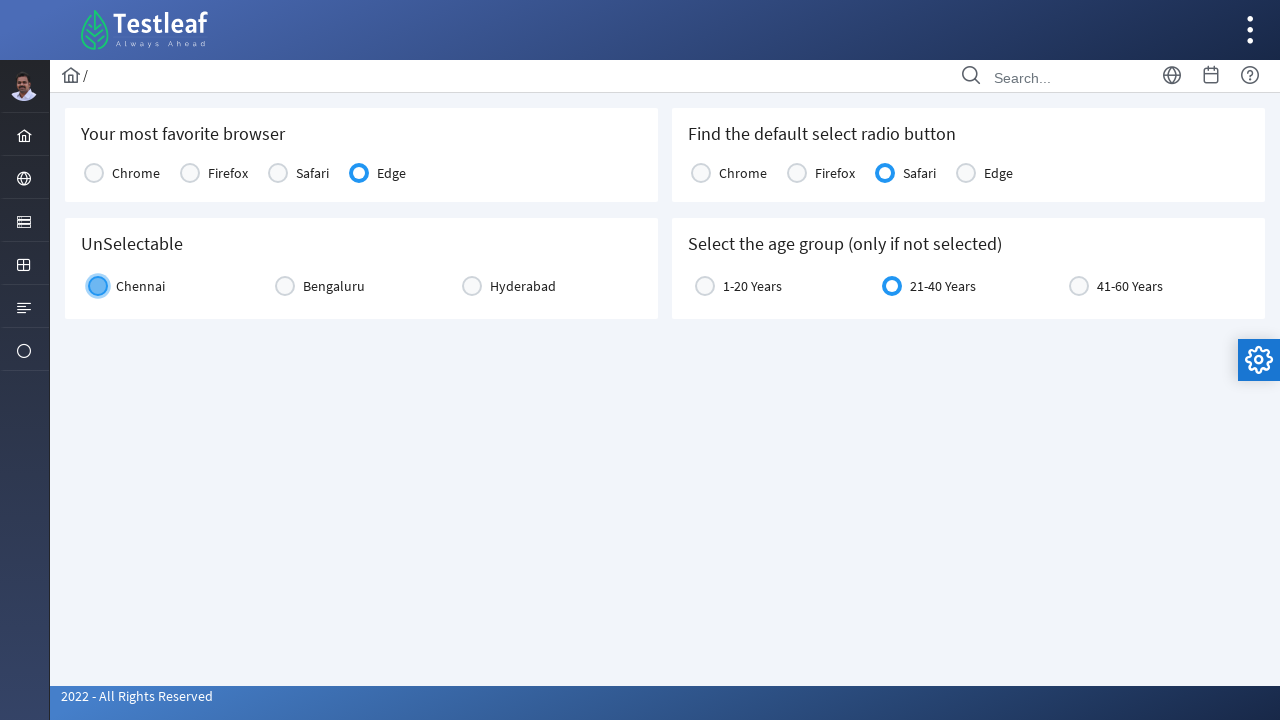

Checked if Chrome browser is selected
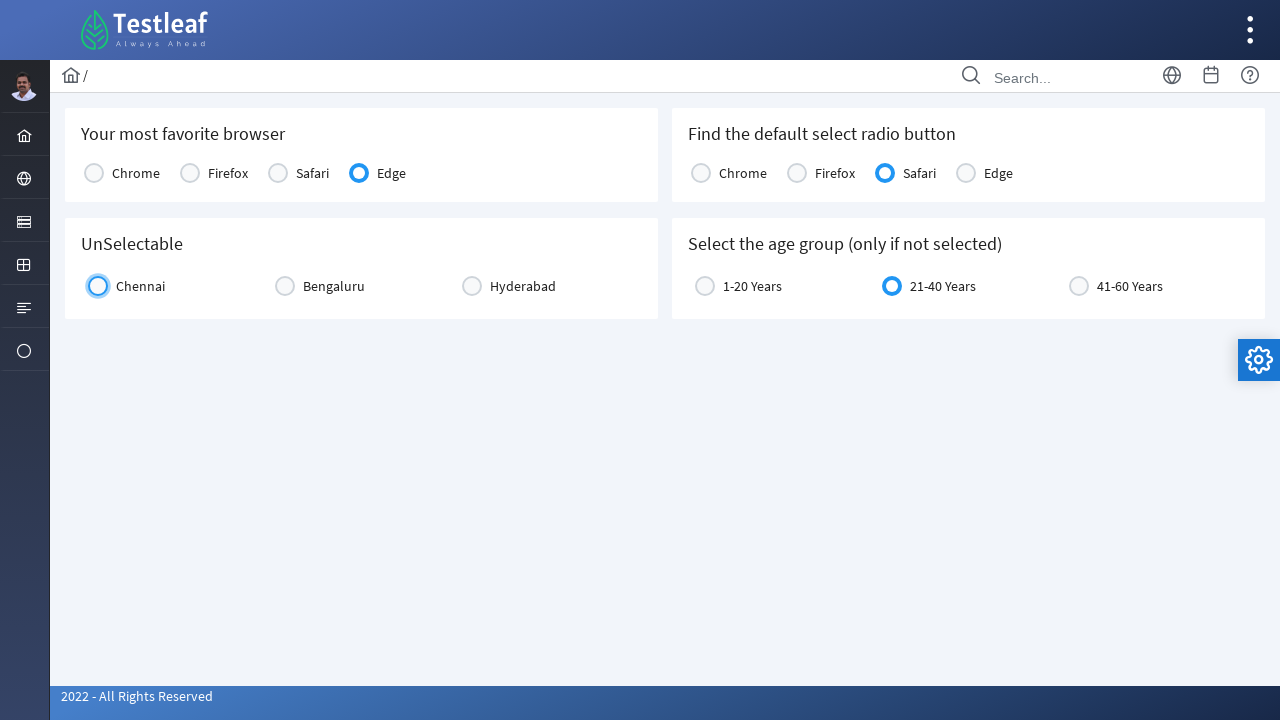

Checked if Firefox browser is selected
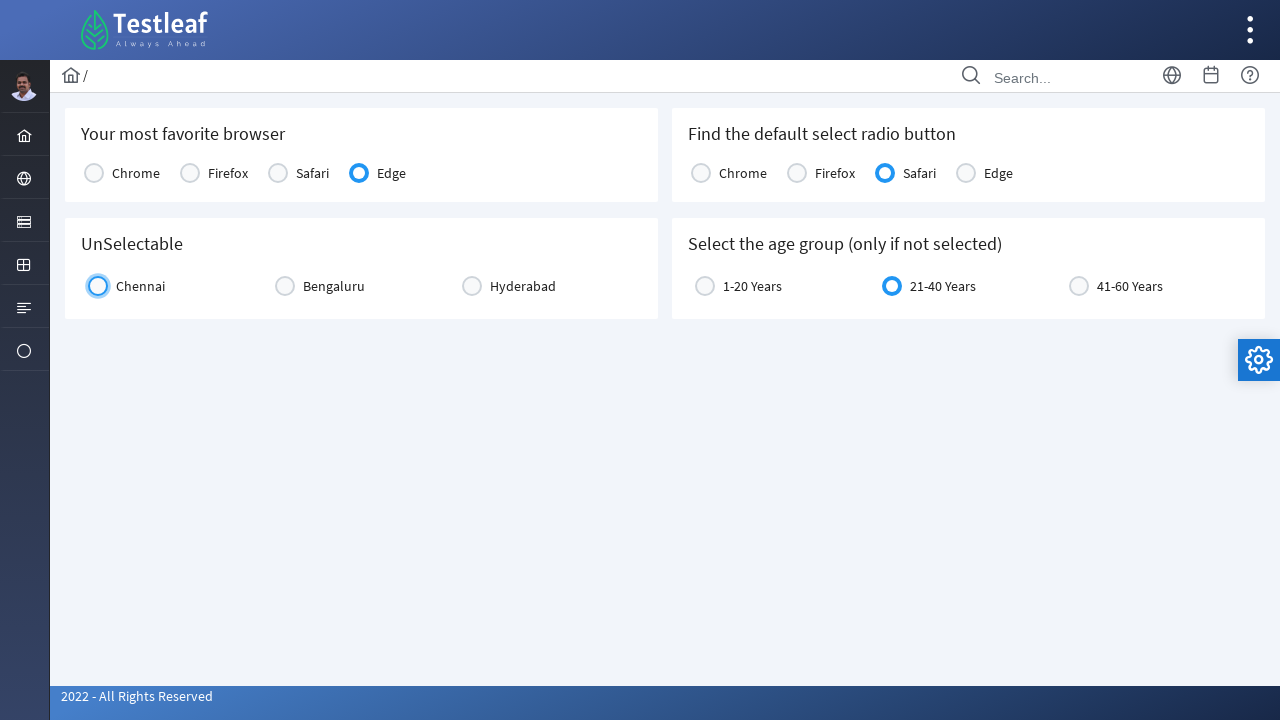

Checked if Safari browser is selected
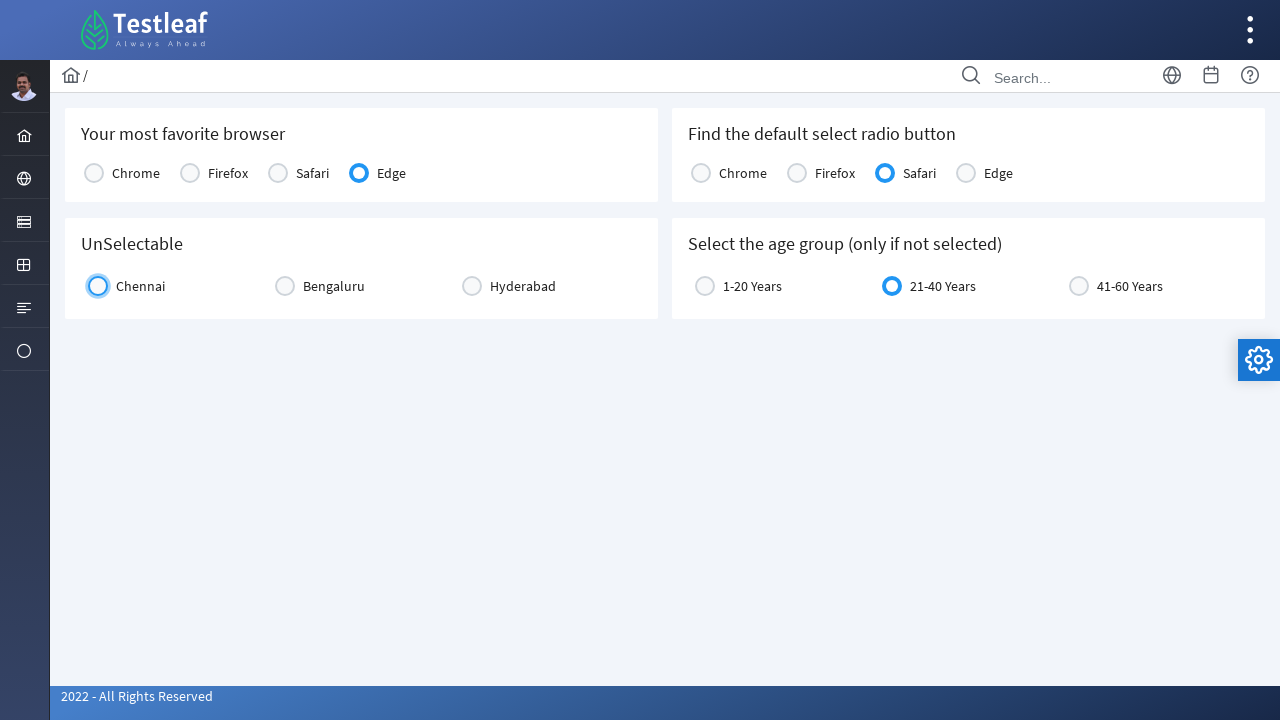

Checked if Edge browser is selected
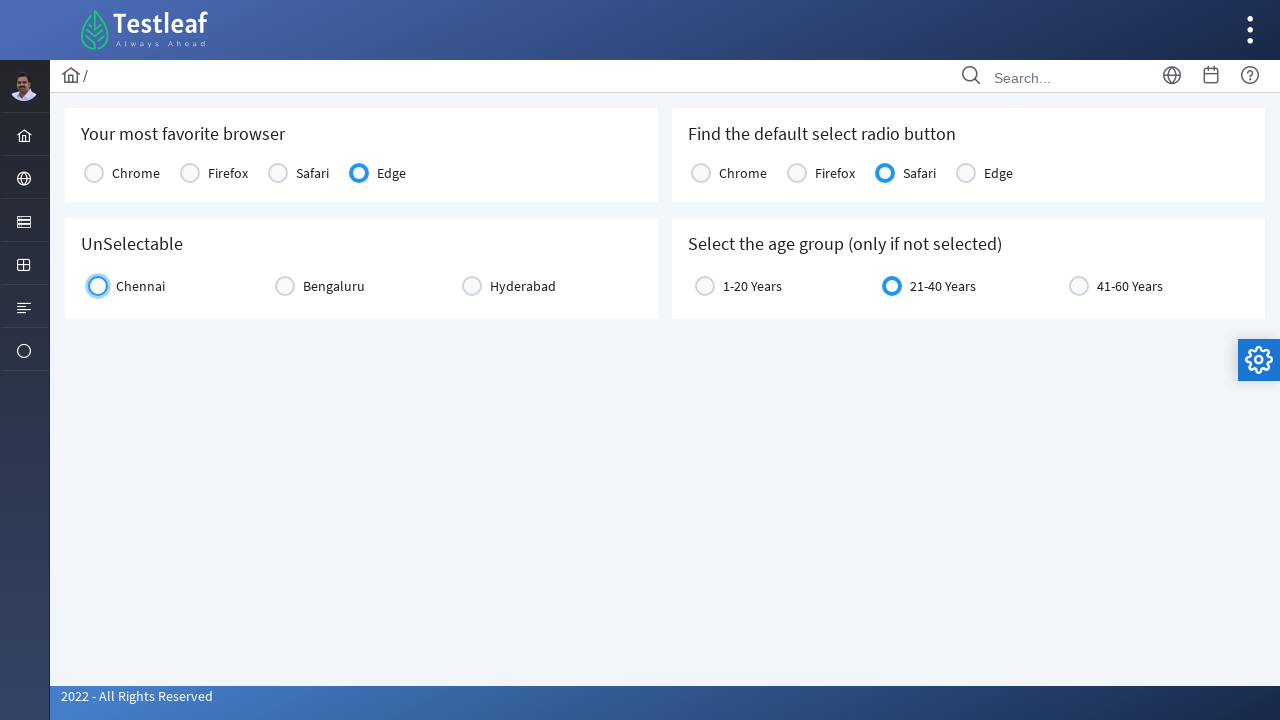

Determined selected browser: Safari
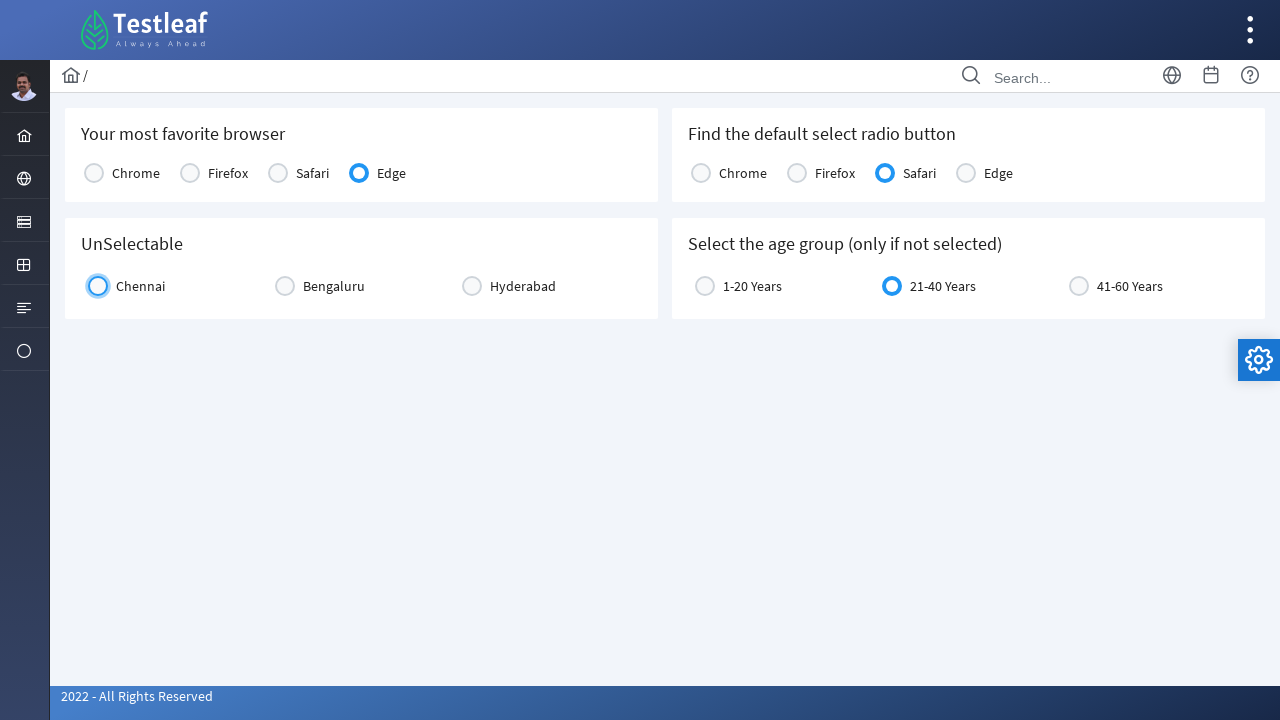

Checked if first age group radio button is selected
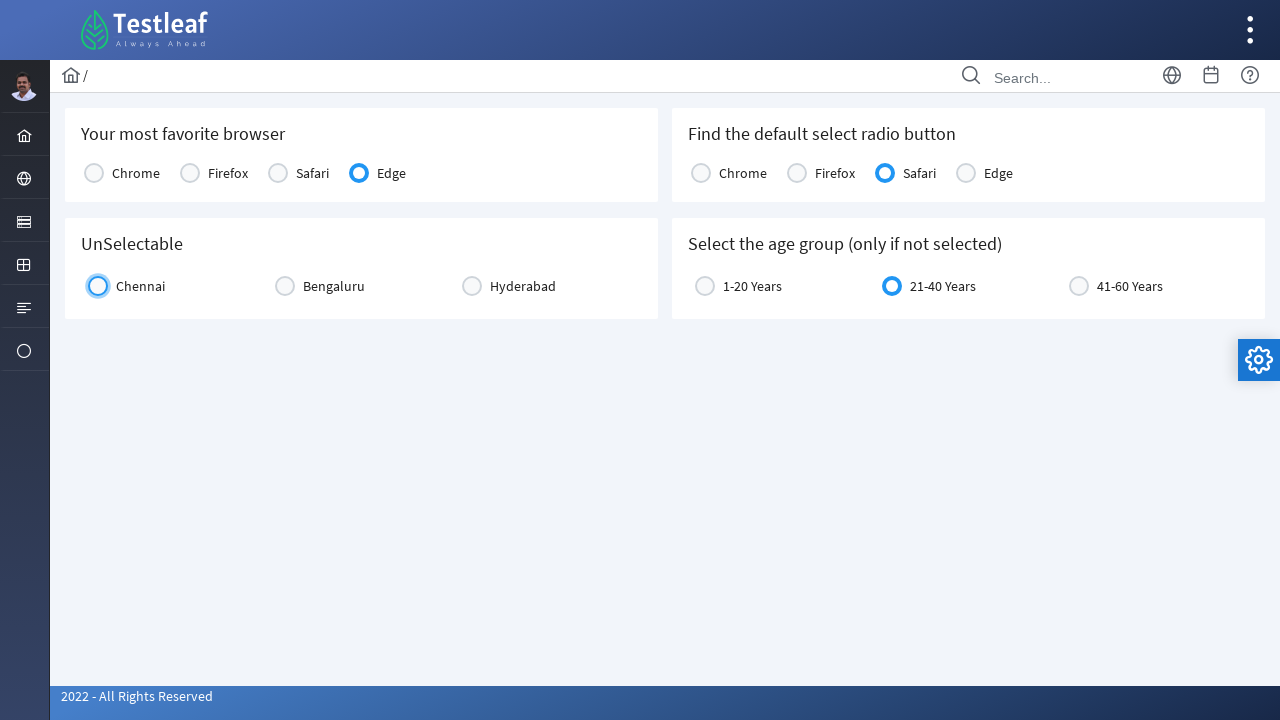

Retrieved text for unselected first age group: 1-20 Years
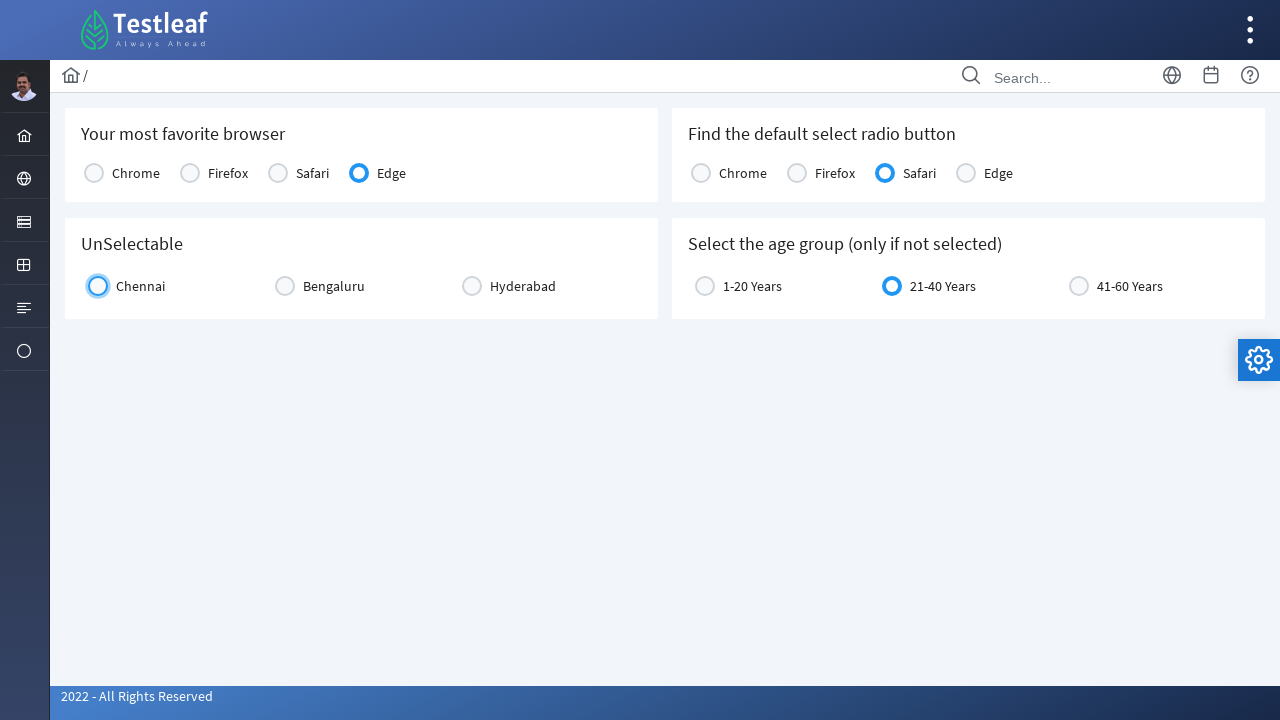

Checked if second age group radio button is selected
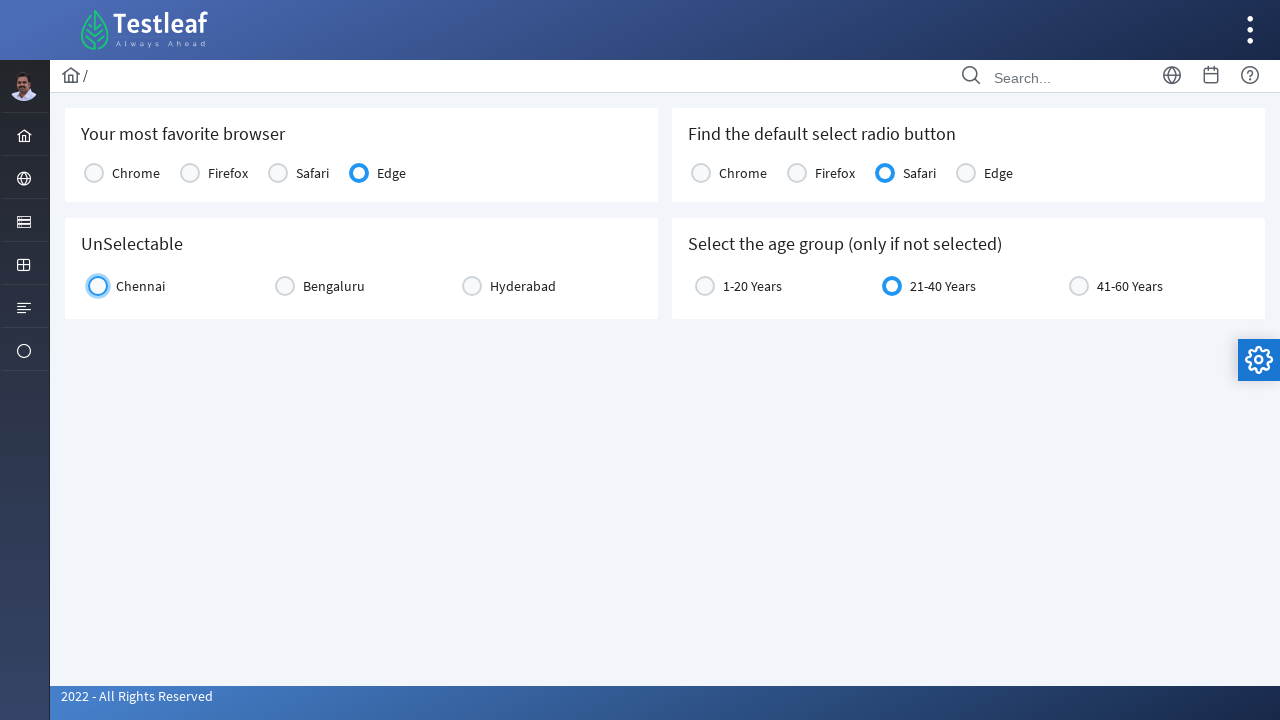

Checked if third age group radio button is selected
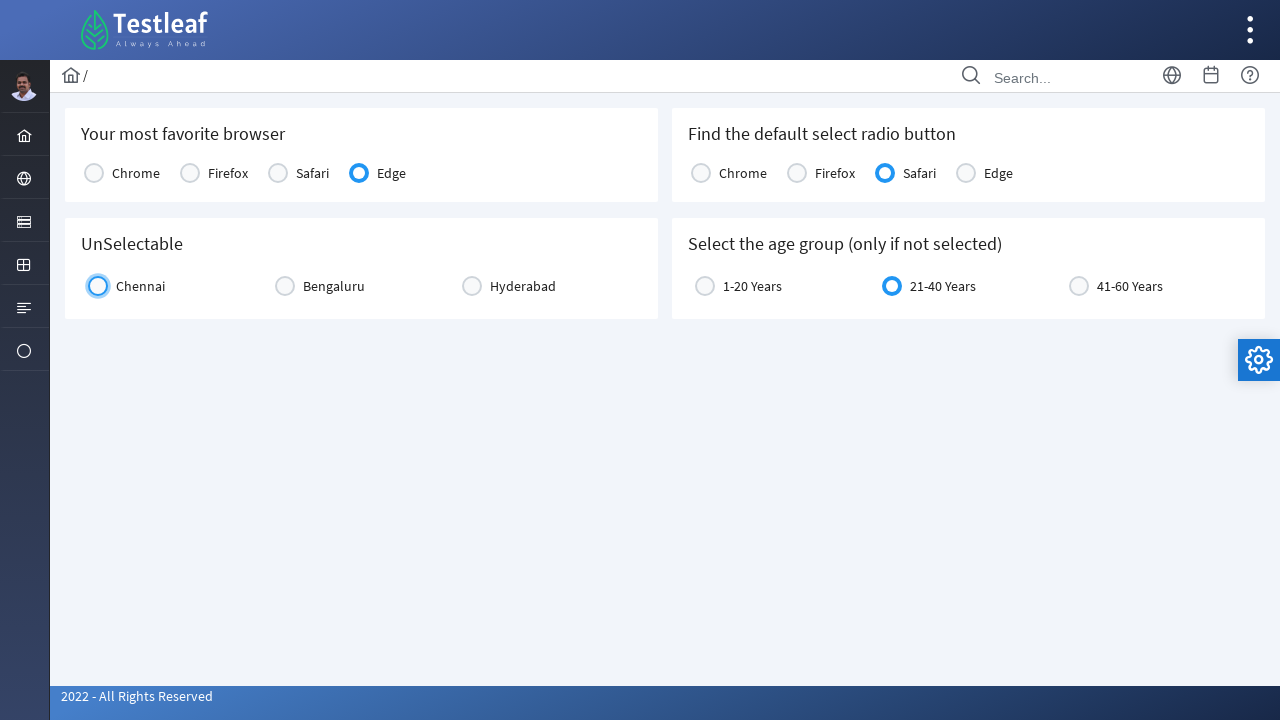

Retrieved text for unselected third age group: 41-60 Years
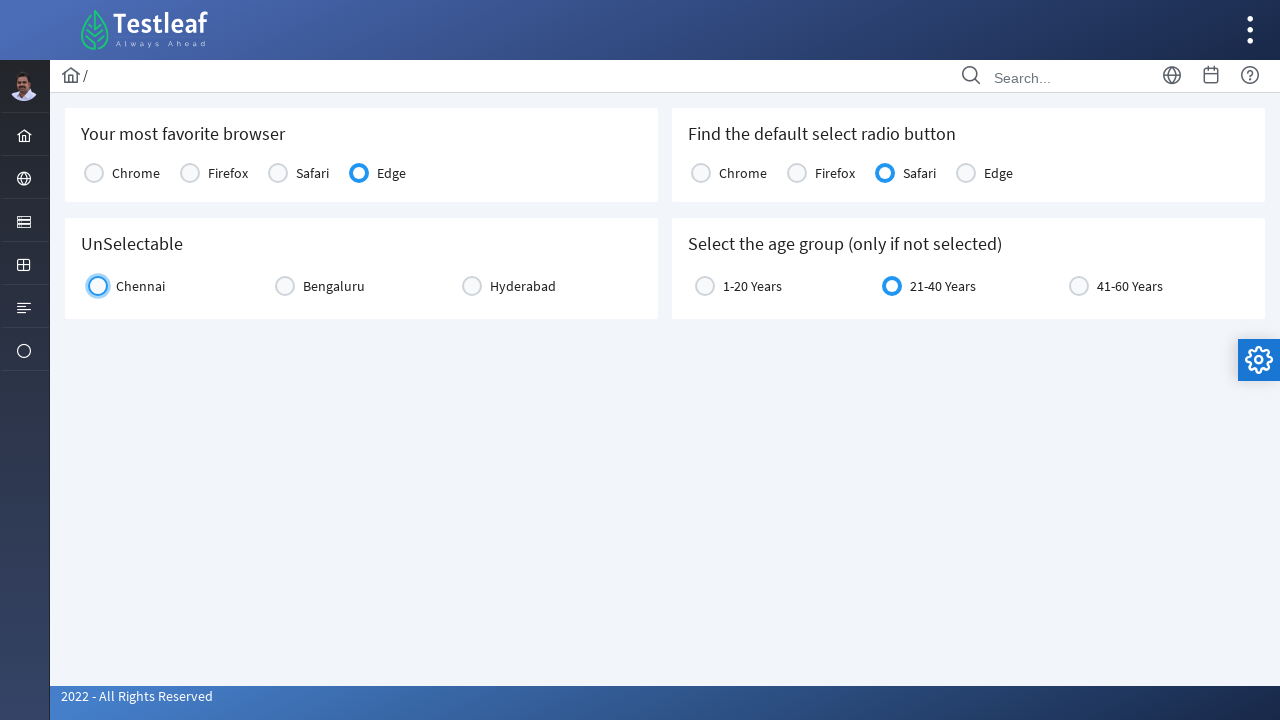

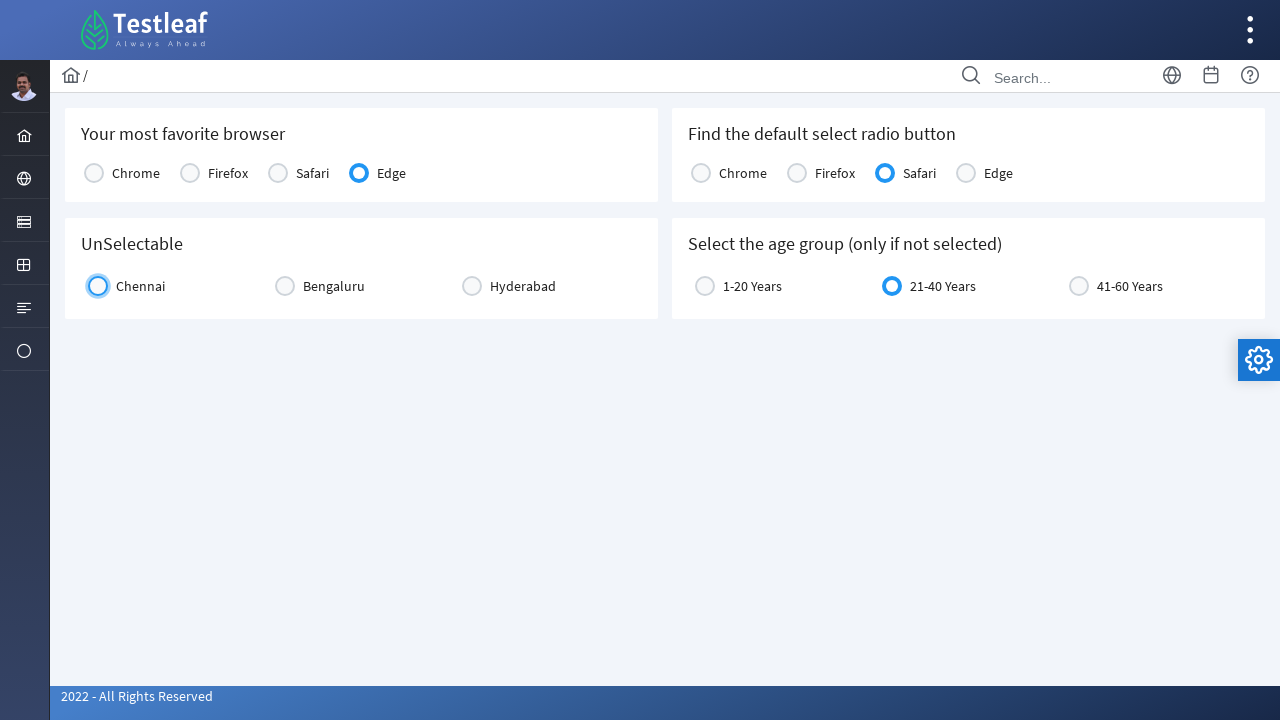